Tests the dynamic controls page by clicking the Remove button, waiting for the loading indicator to disappear, then verifying the checkbox is removed and the "It's gone!" message is displayed.

Starting URL: https://practice.cydeo.com/dynamic_controls

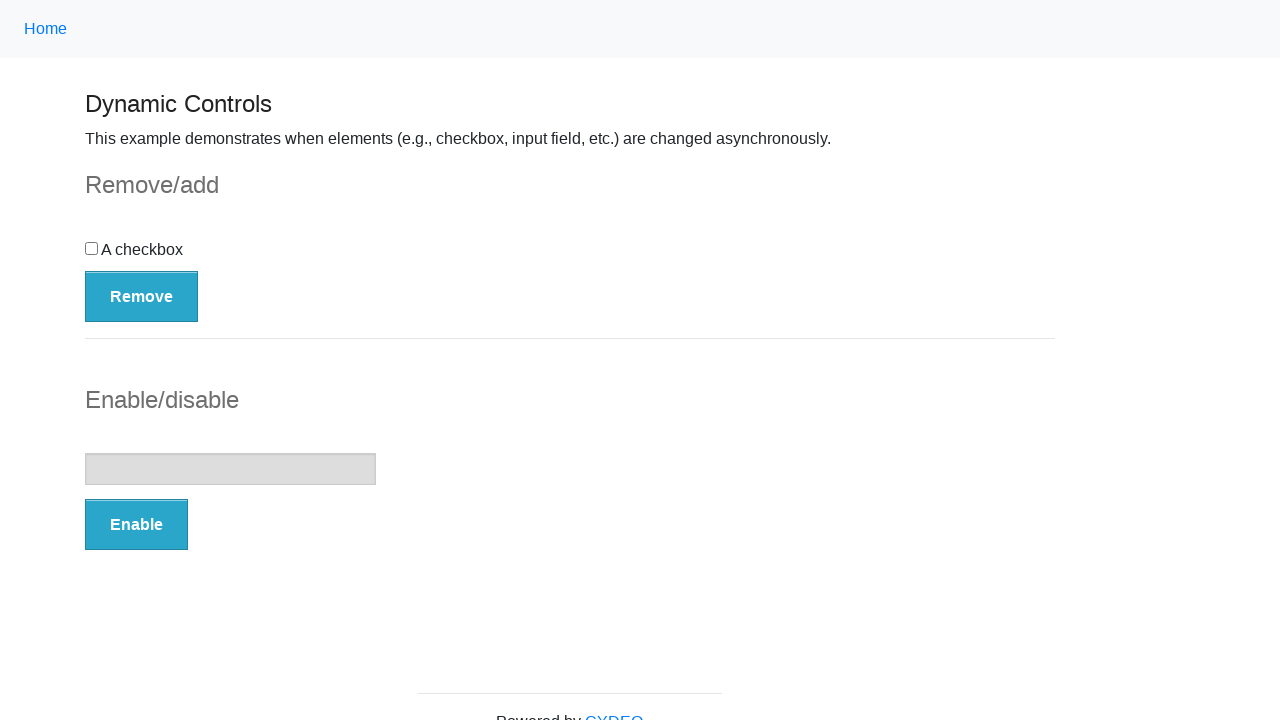

Navigated to dynamic controls practice page
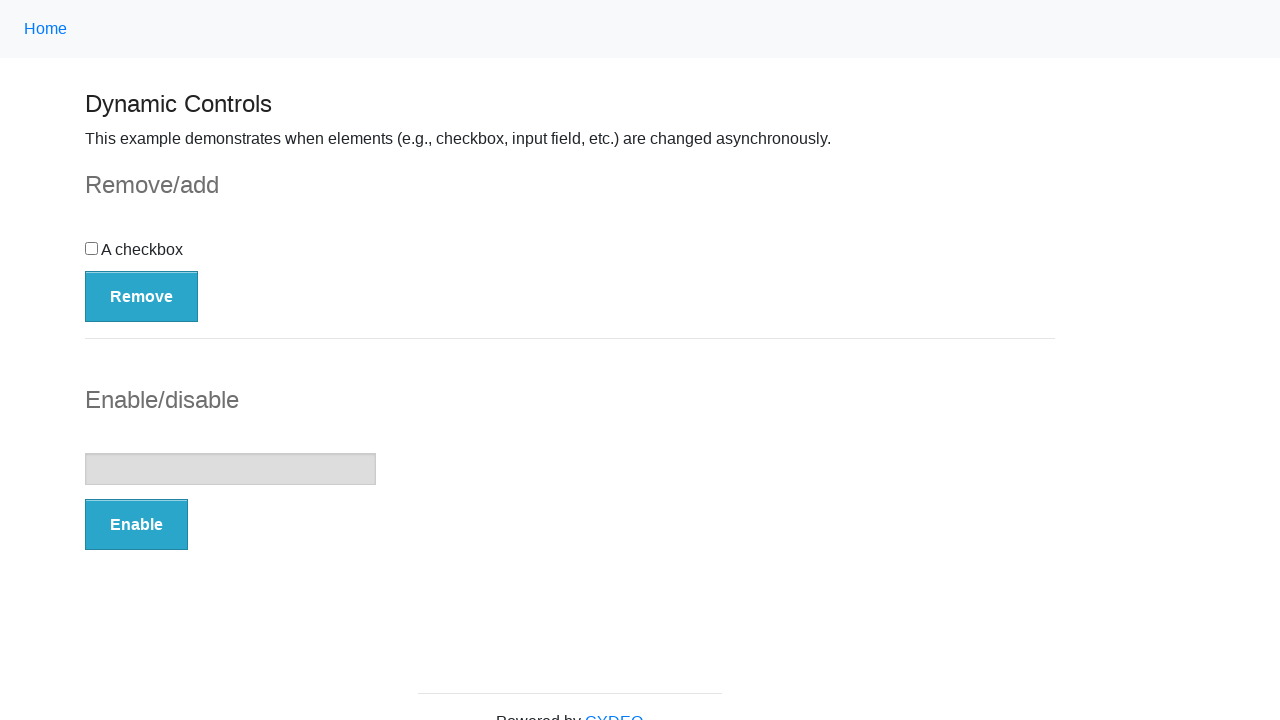

Clicked the Remove button at (142, 296) on button:has-text('Remove')
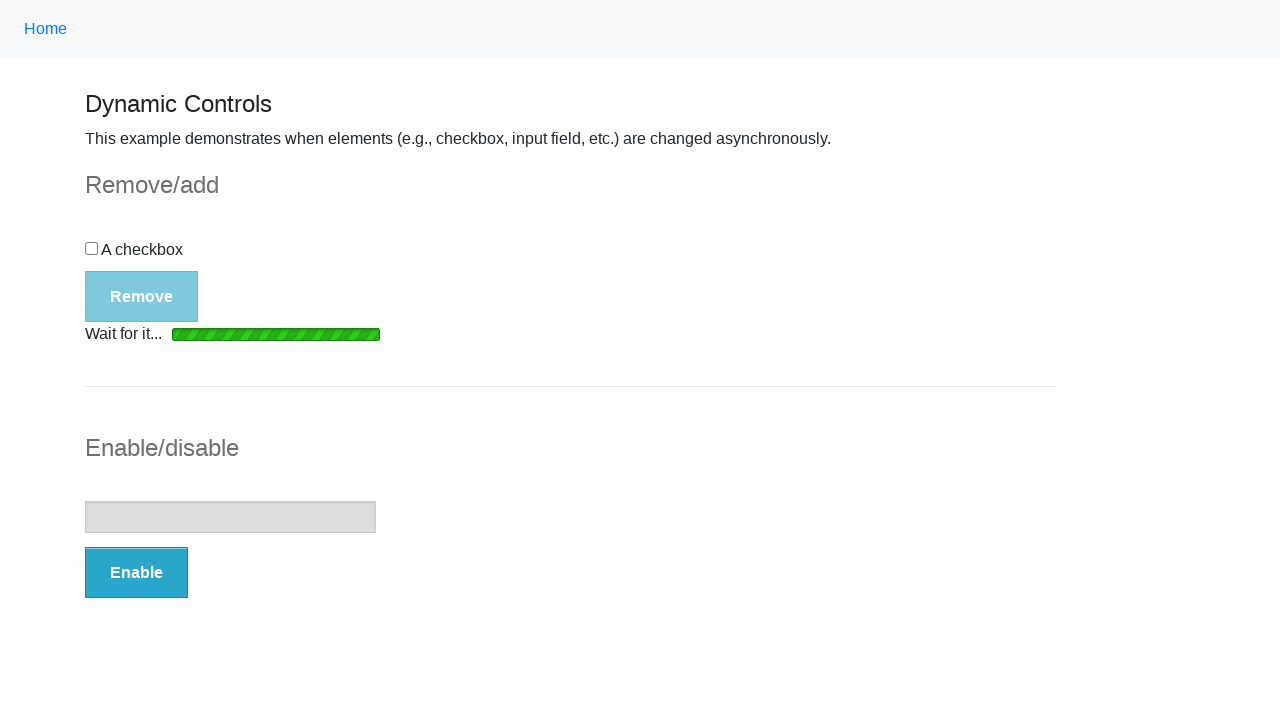

Loading indicator disappeared
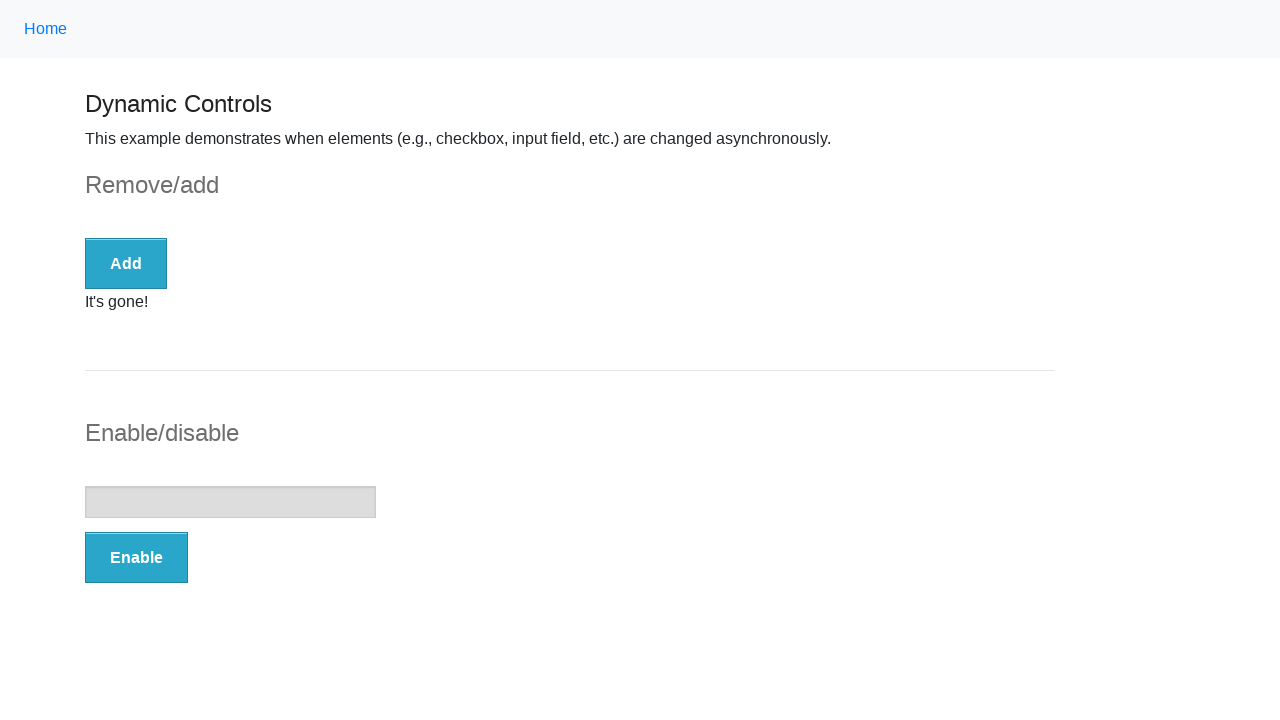

Verified checkbox is removed and not visible
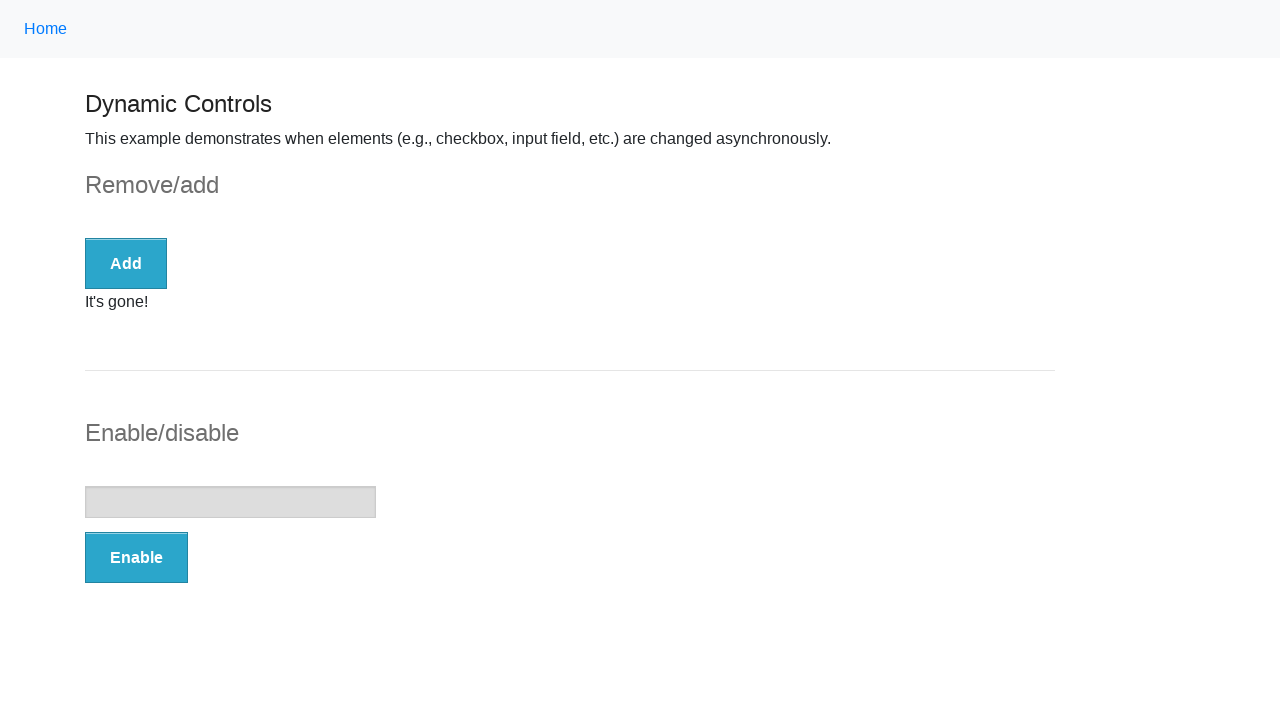

Verified "It's gone!" message is visible
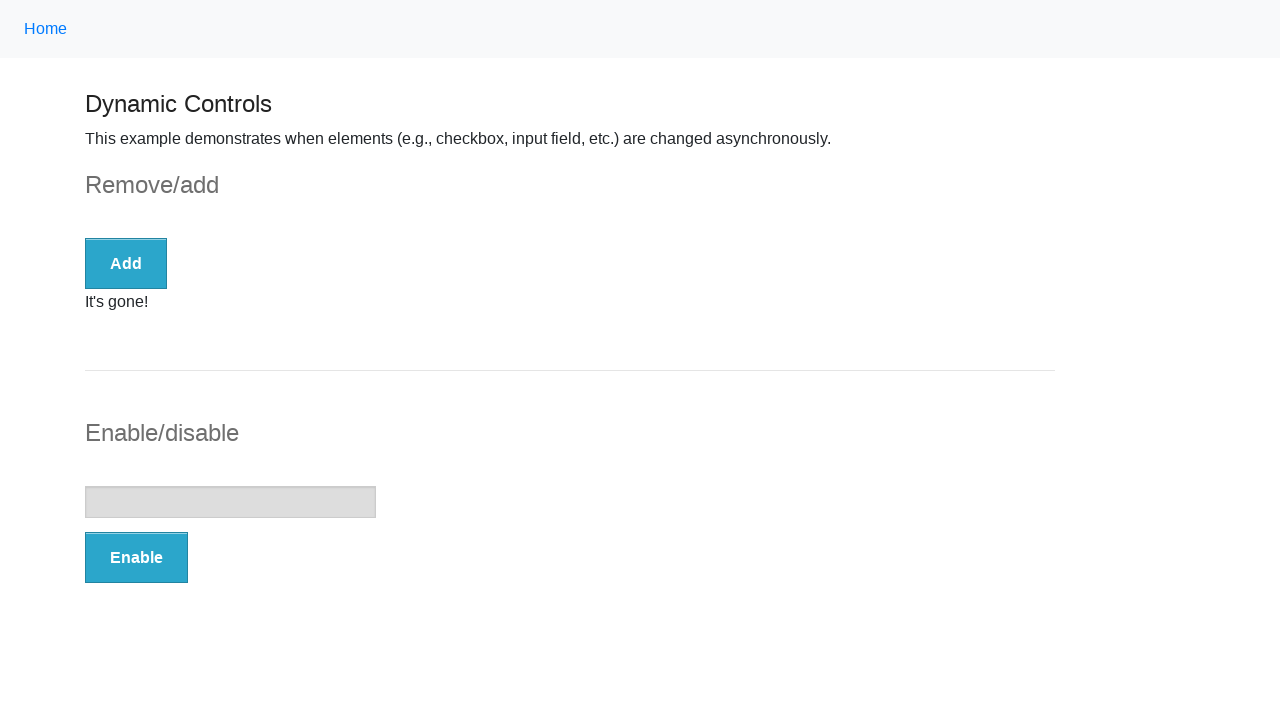

Verified "It's gone!" message contains correct text
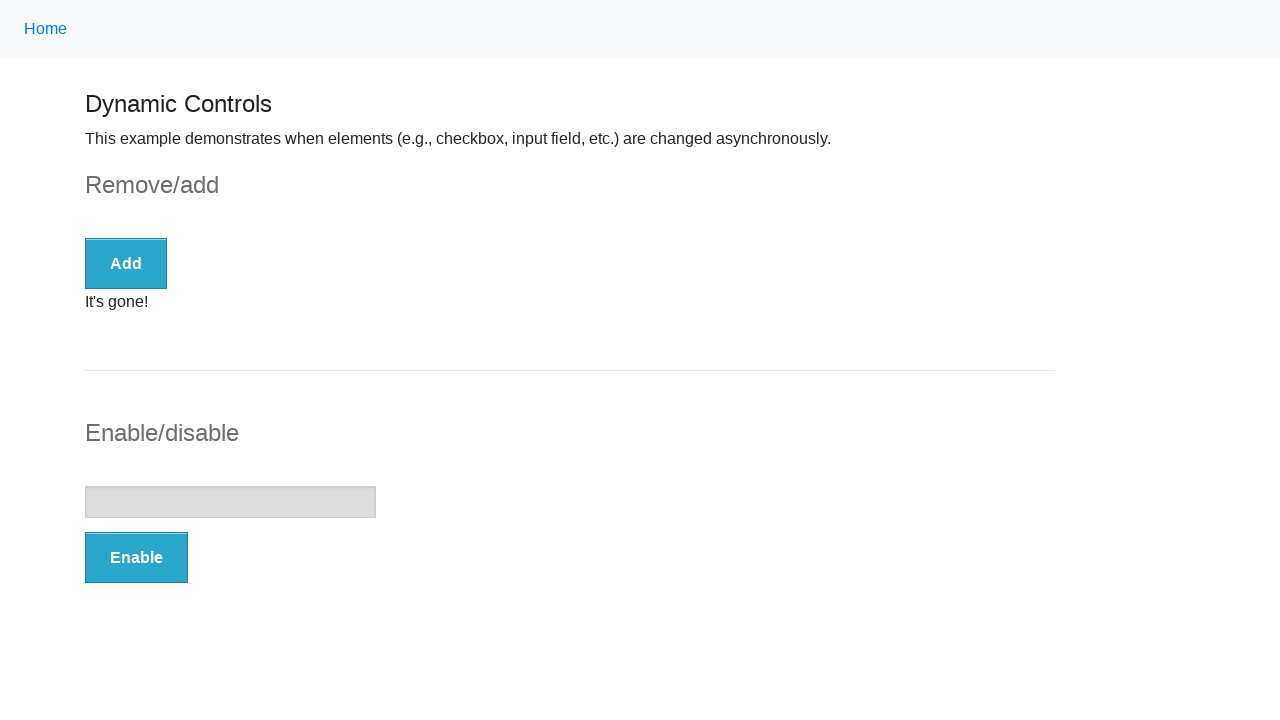

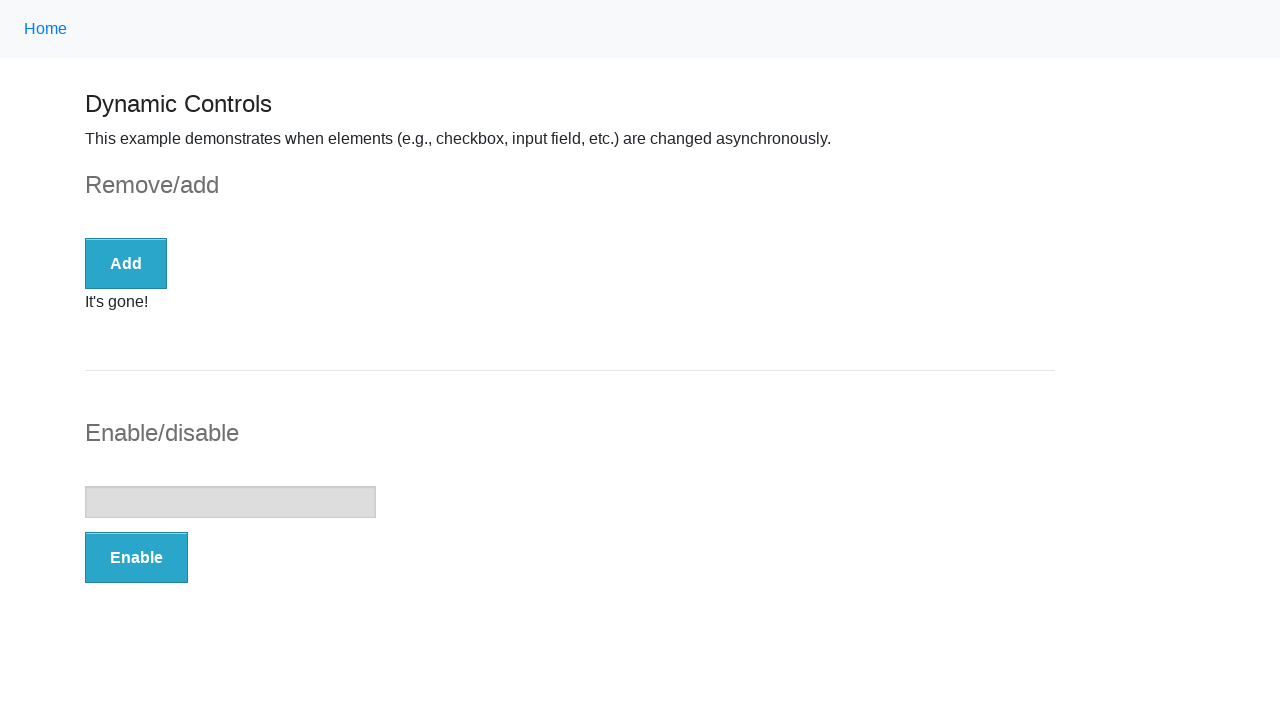